Tests an e-commerce checkout flow by adding multiple items to cart, applying a promo code, and verifying the code is applied successfully

Starting URL: https://rahulshettyacademy.com/seleniumPractise

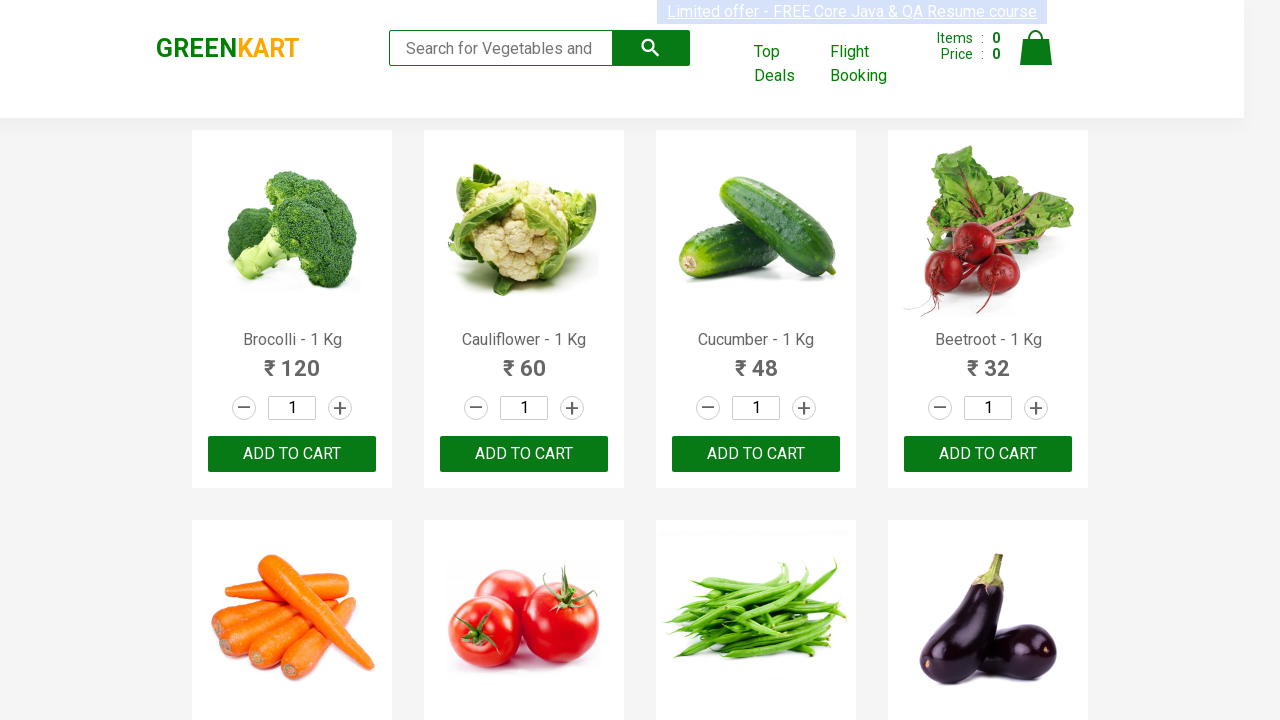

Located all product names on the page
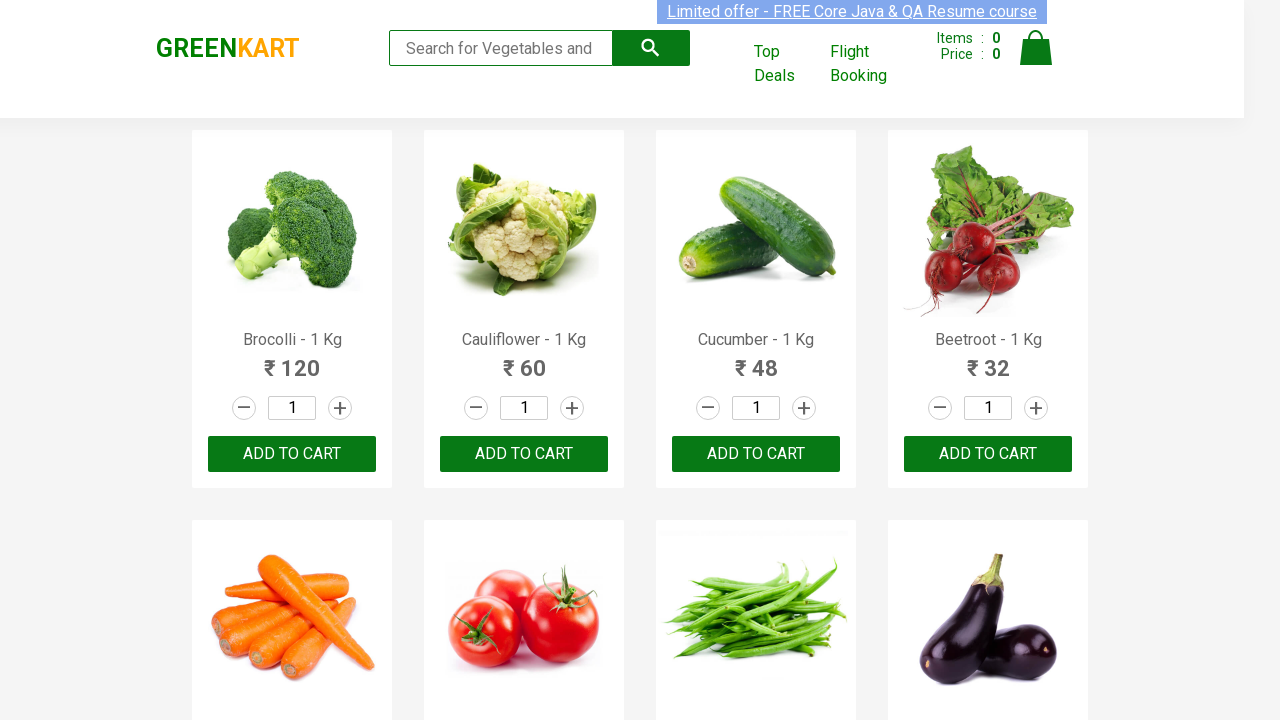

Retrieved text content from product at index 0
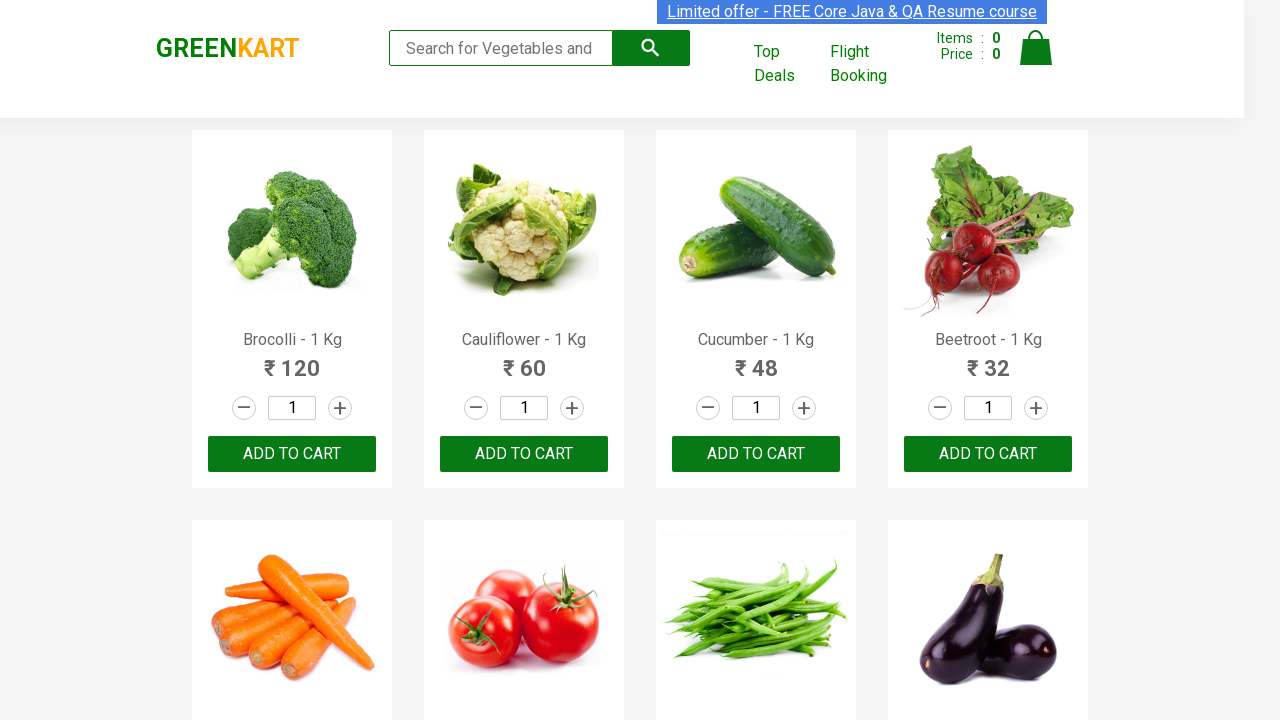

Clicked 'Add to Cart' button for Brocolli at (292, 454) on xpath=//div[@class='product-action']//button >> nth=0
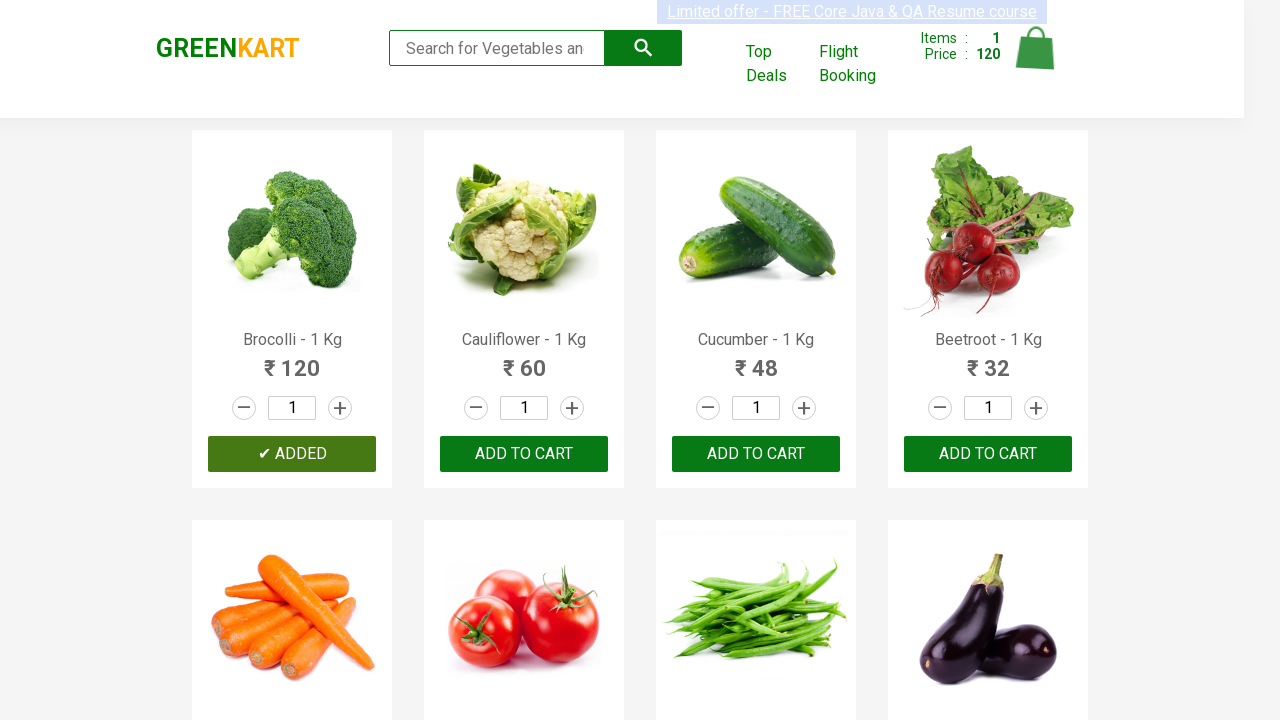

Retrieved text content from product at index 1
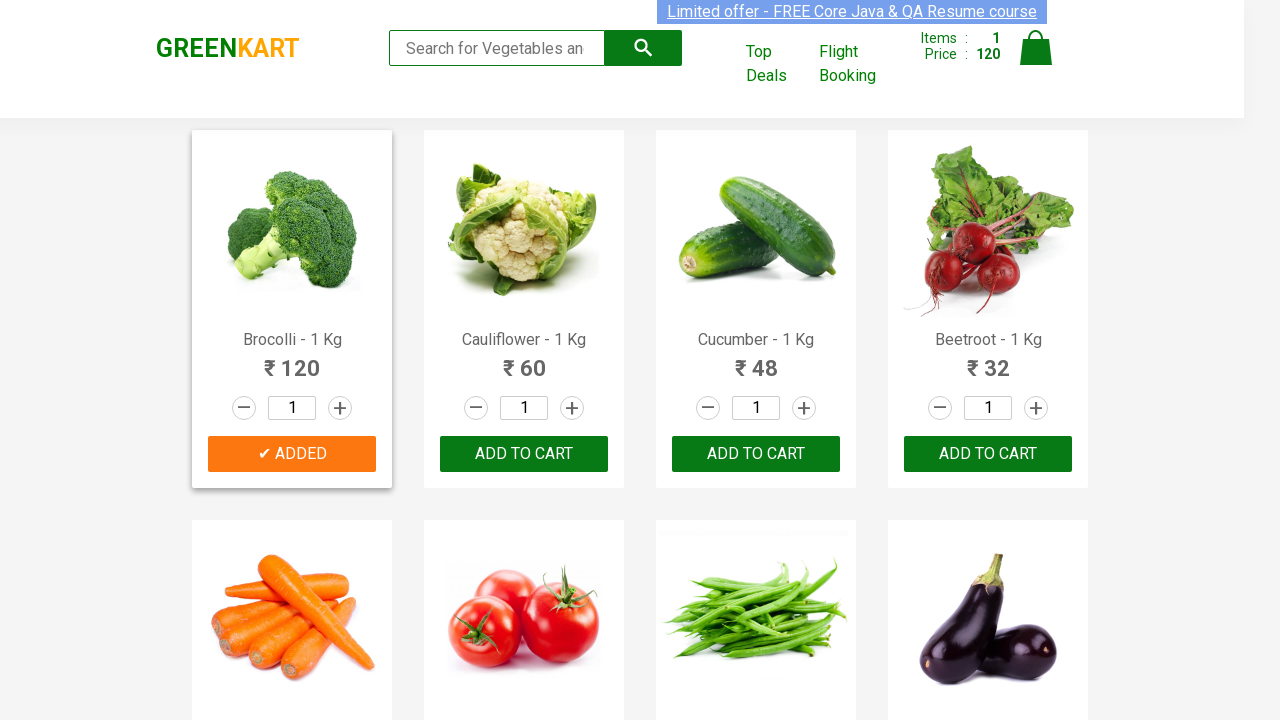

Retrieved text content from product at index 2
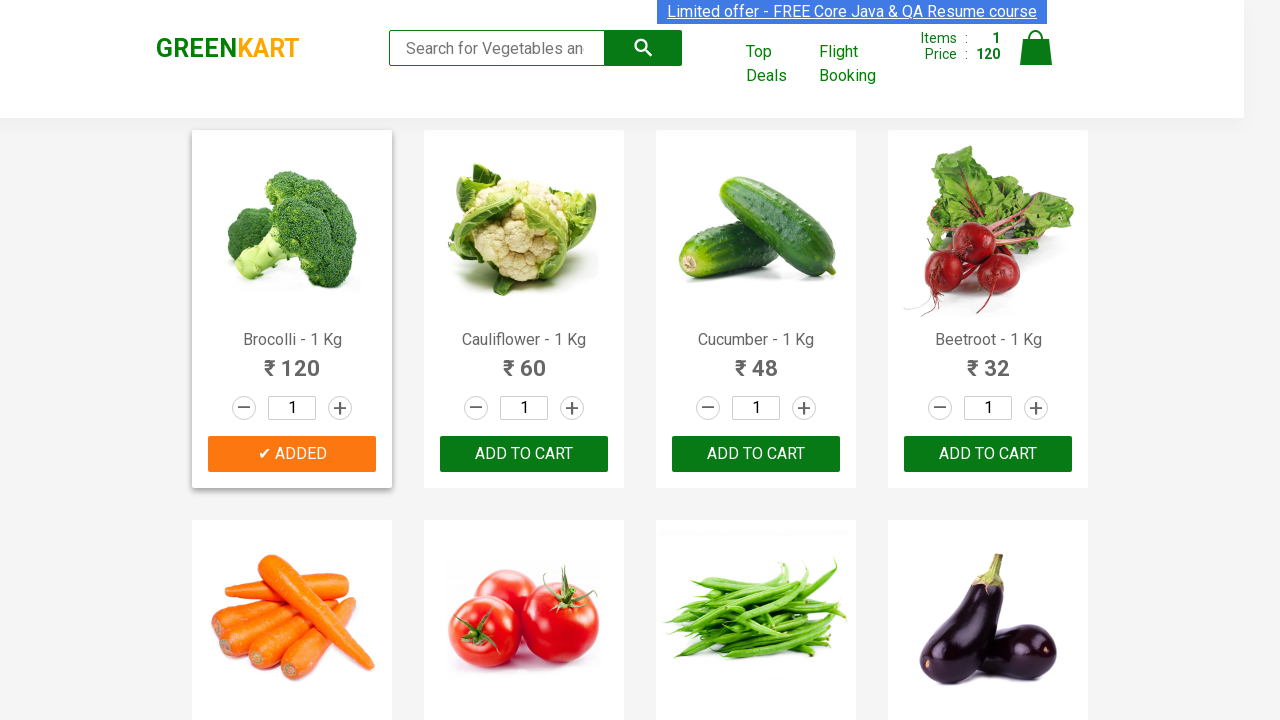

Clicked 'Add to Cart' button for Cucumber at (756, 454) on xpath=//div[@class='product-action']//button >> nth=2
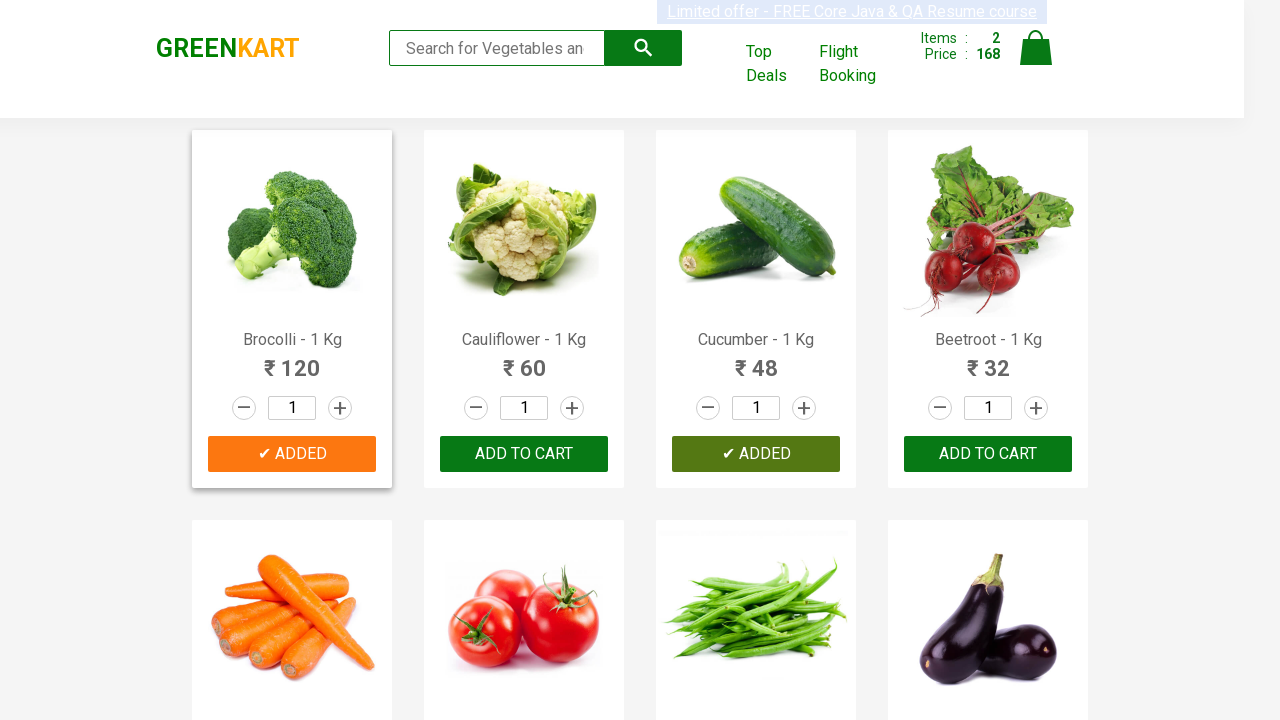

Retrieved text content from product at index 3
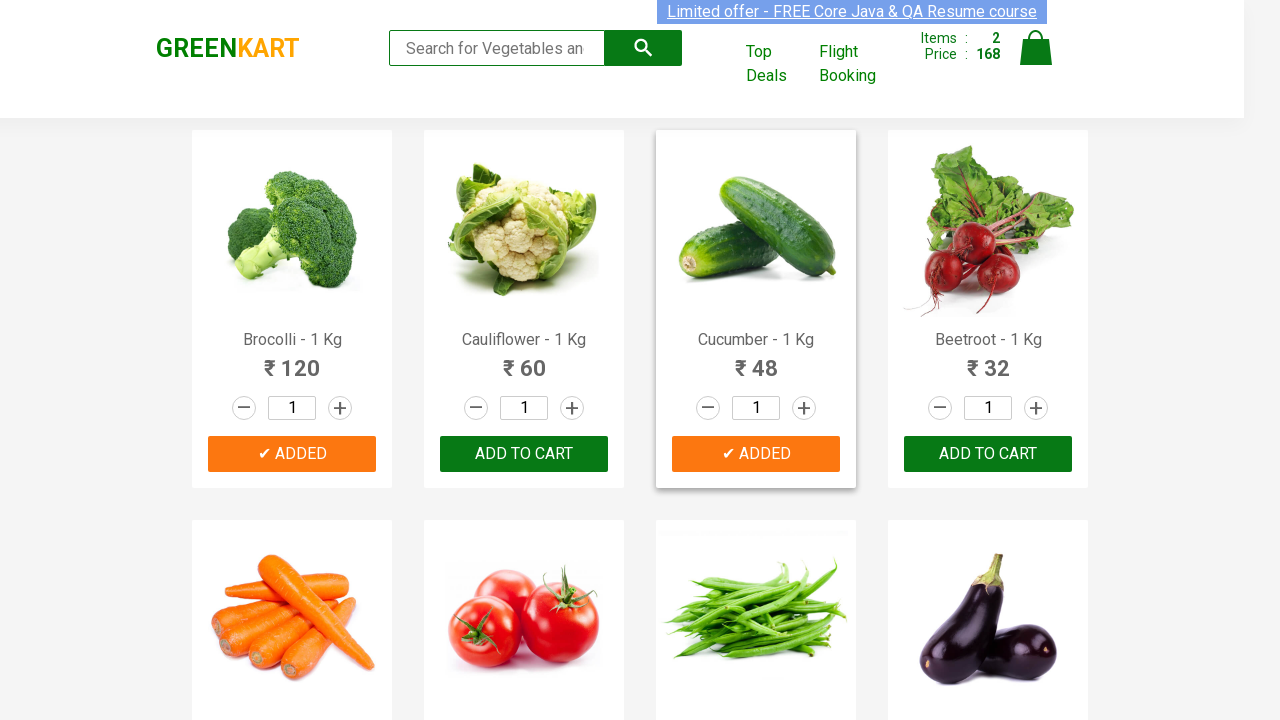

Retrieved text content from product at index 4
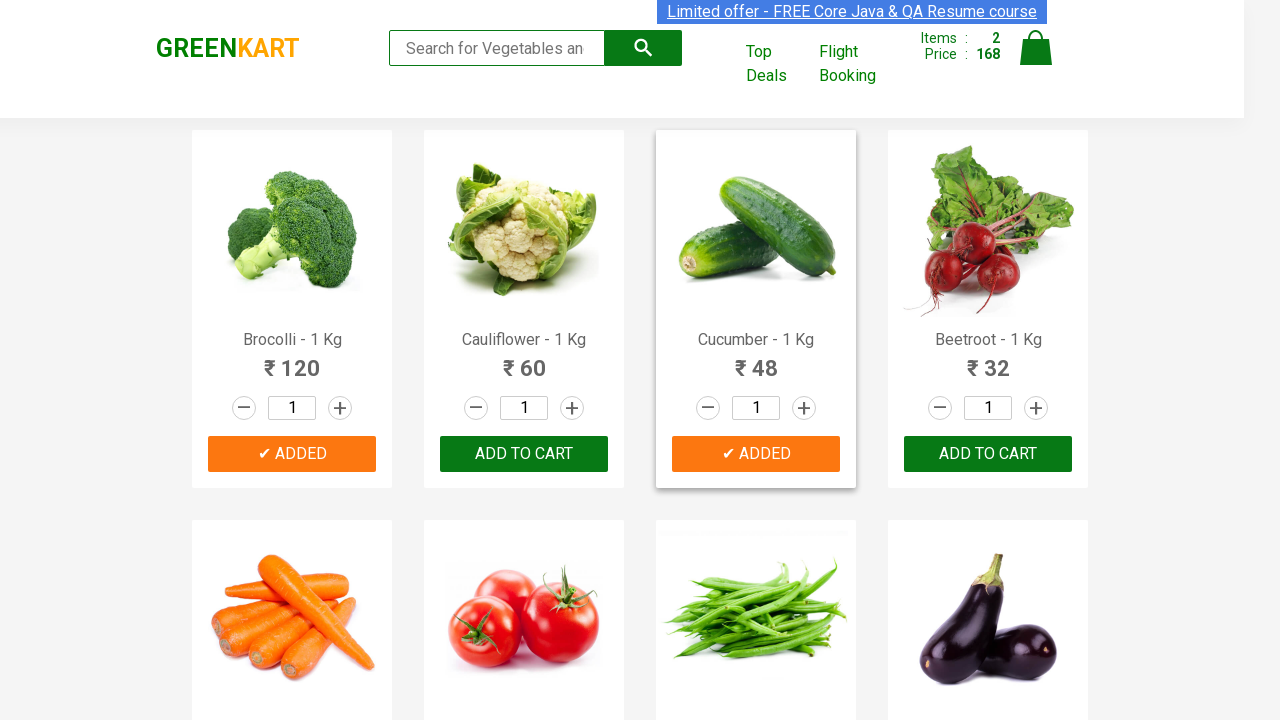

Clicked 'Add to Cart' button for Carrot at (292, 360) on xpath=//div[@class='product-action']//button >> nth=4
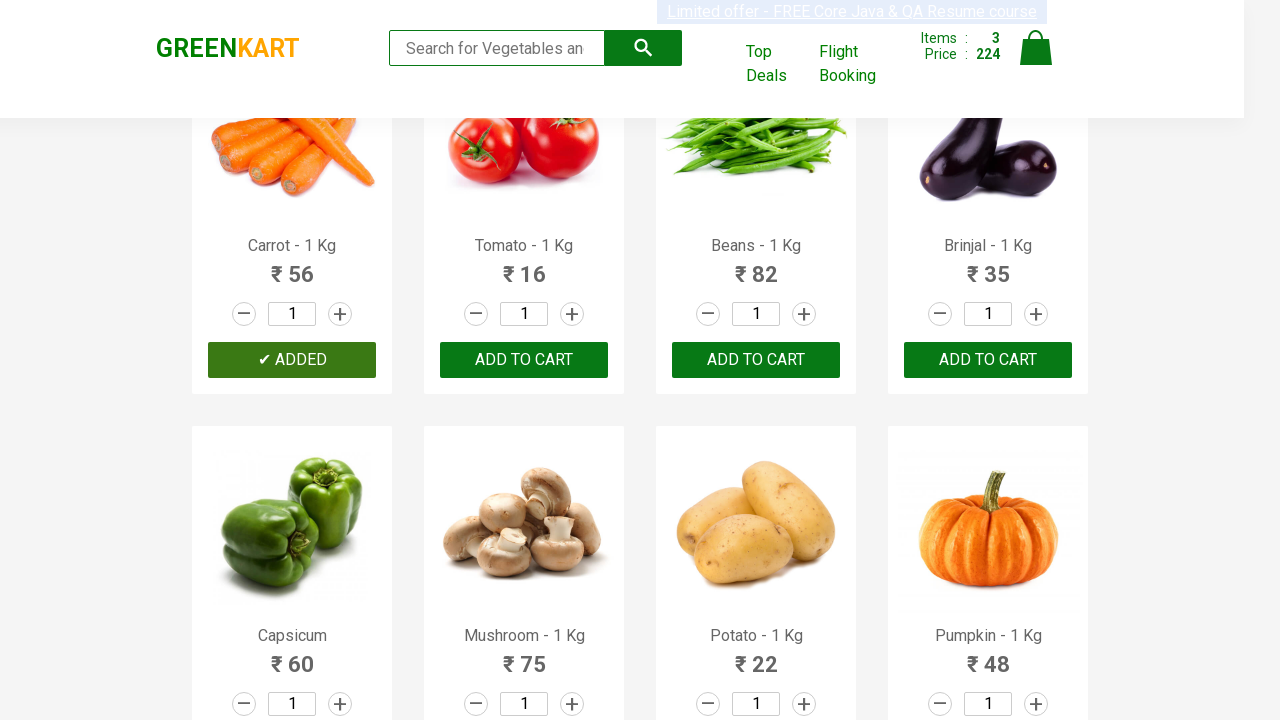

Clicked on cart icon to view cart at (1036, 48) on img[alt='Cart']
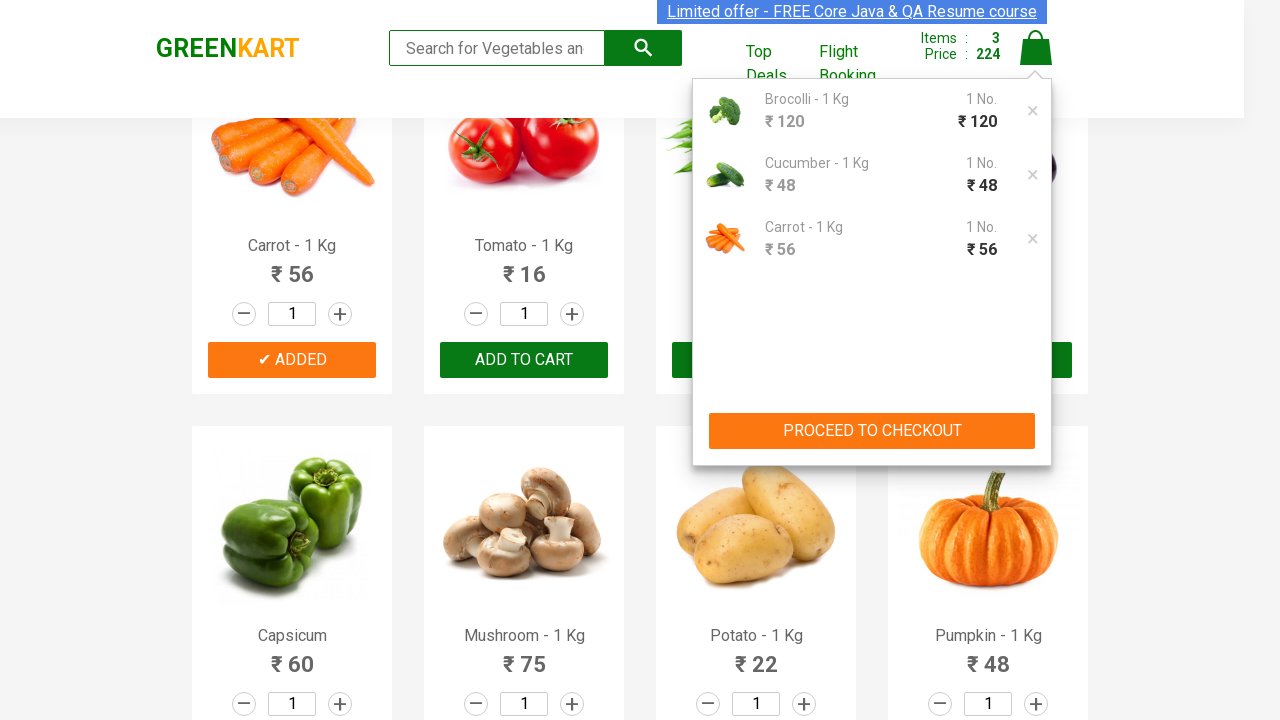

Clicked 'Proceed to Checkout' button at (872, 431) on xpath=//button[contains(text(),'PROCEED TO CHECKOUT')]
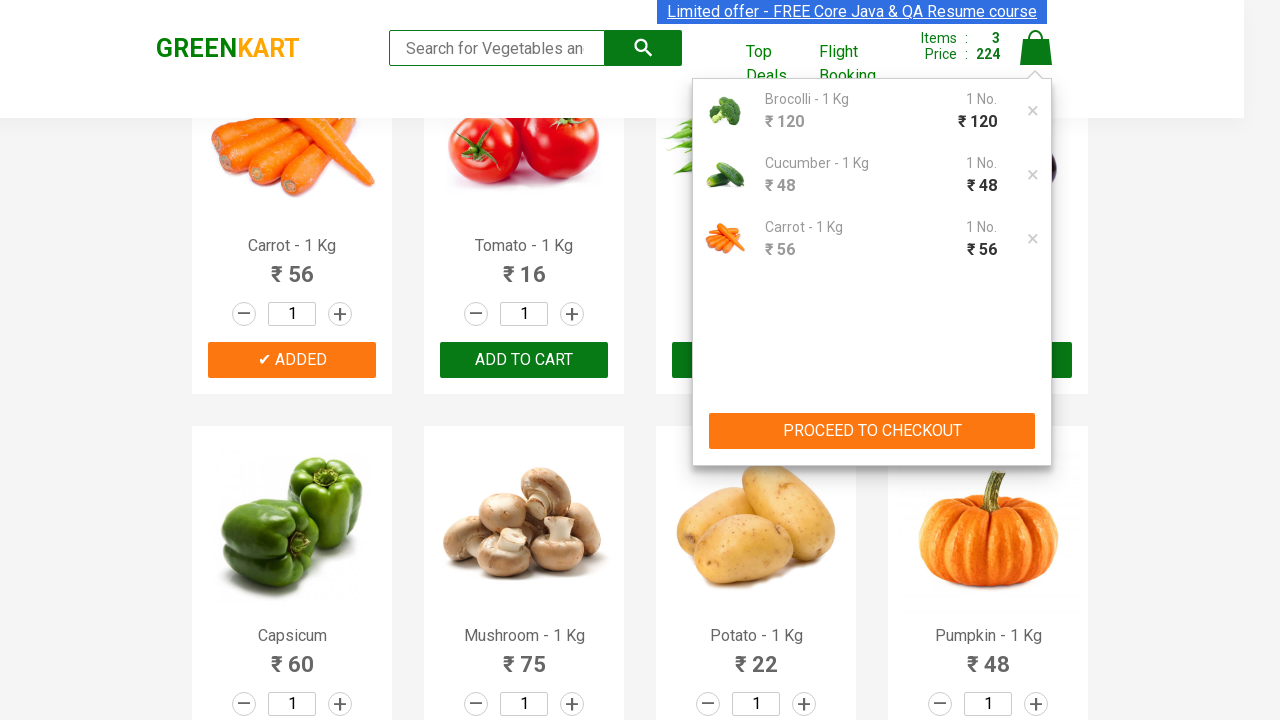

Promo code input field became visible
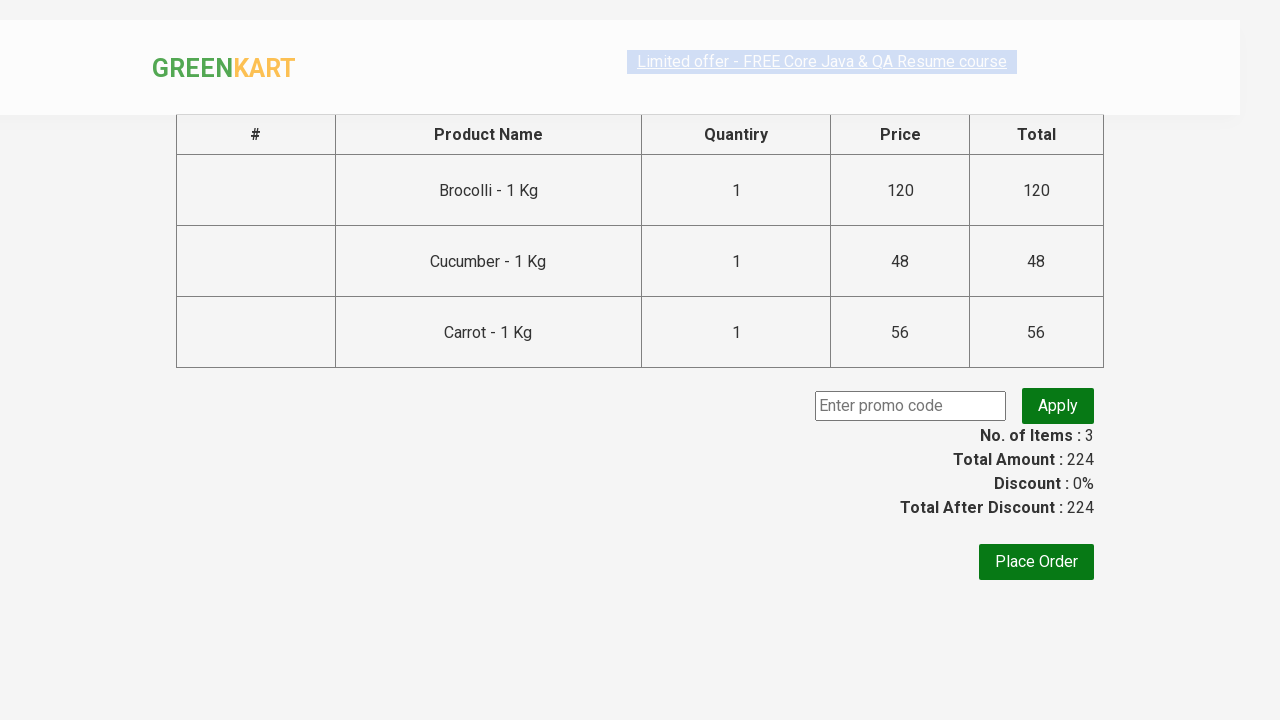

Filled promo code input field with 'rahulshettyacademy' on input.promoCode
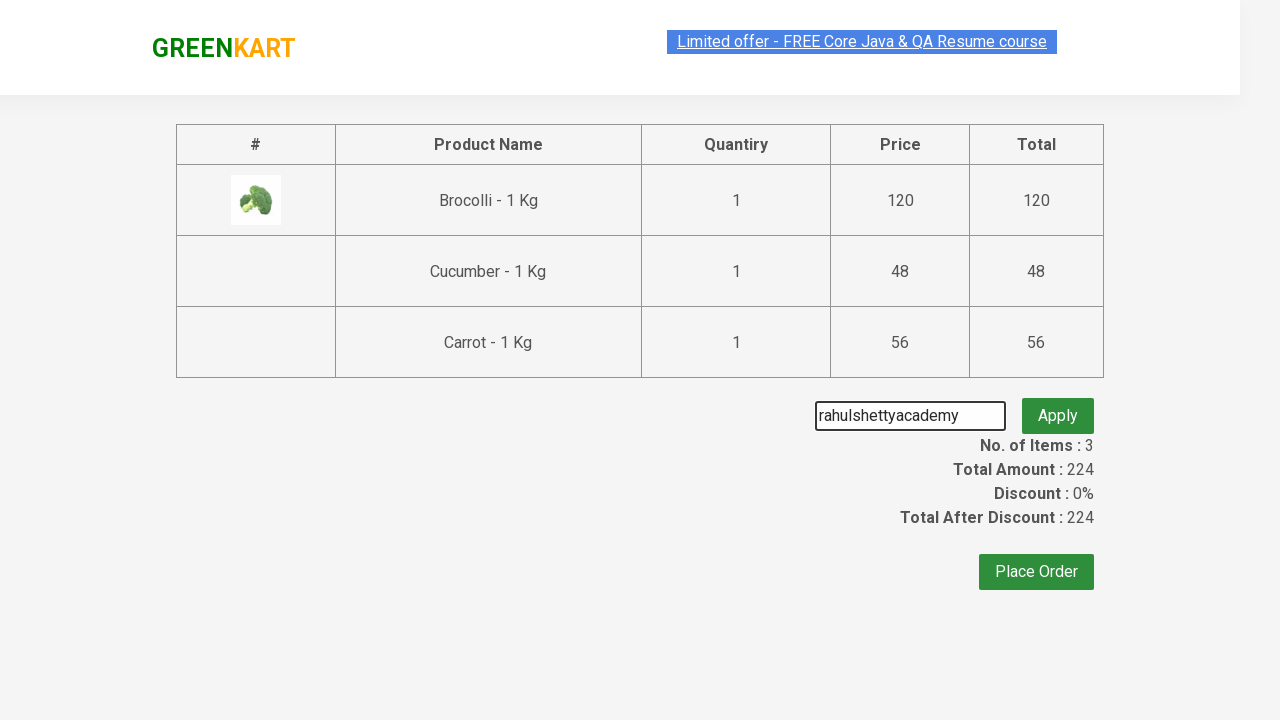

Clicked 'Apply' button to apply the promo code at (1058, 406) on button.promoBtn
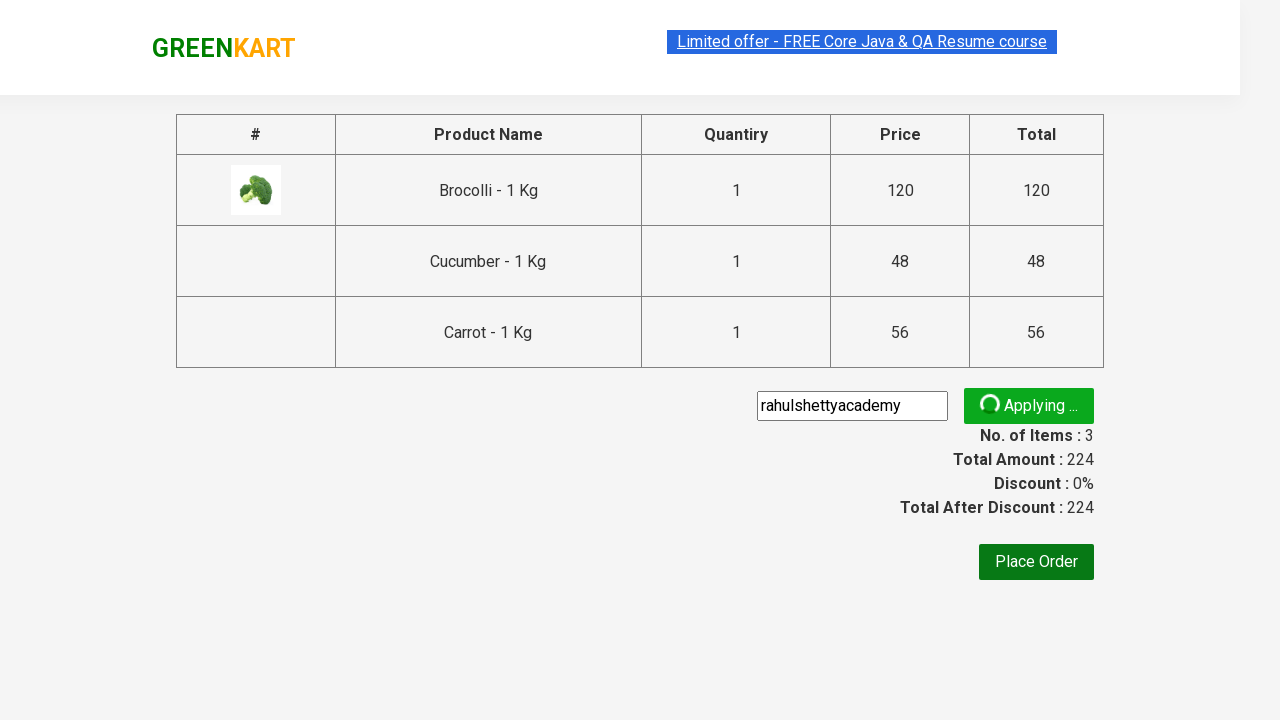

Promo info message became visible
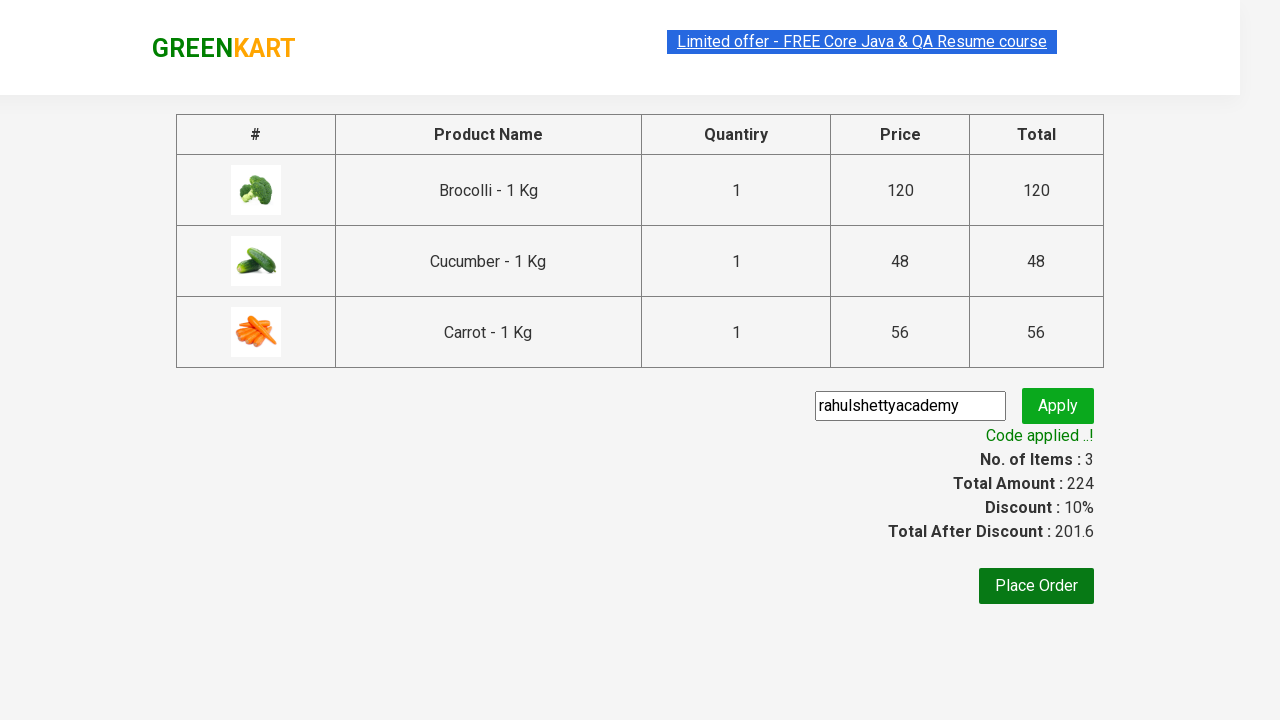

Retrieved promo info message: Code applied ..!
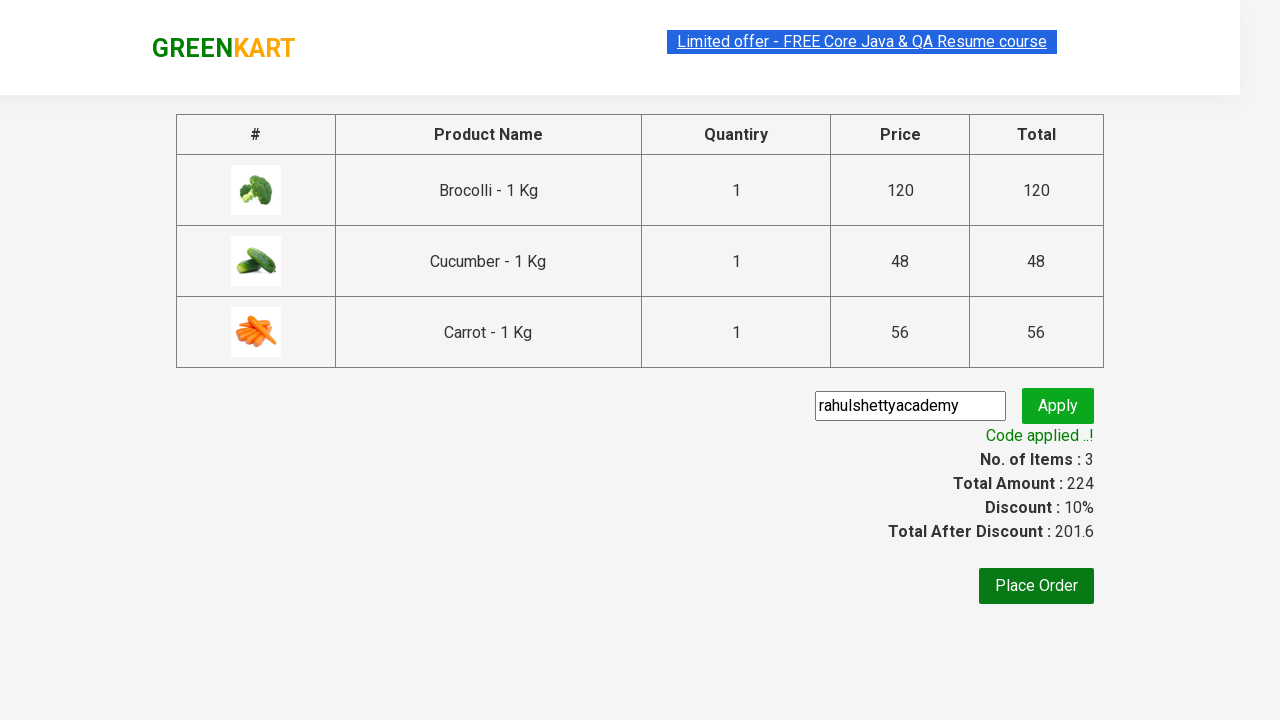

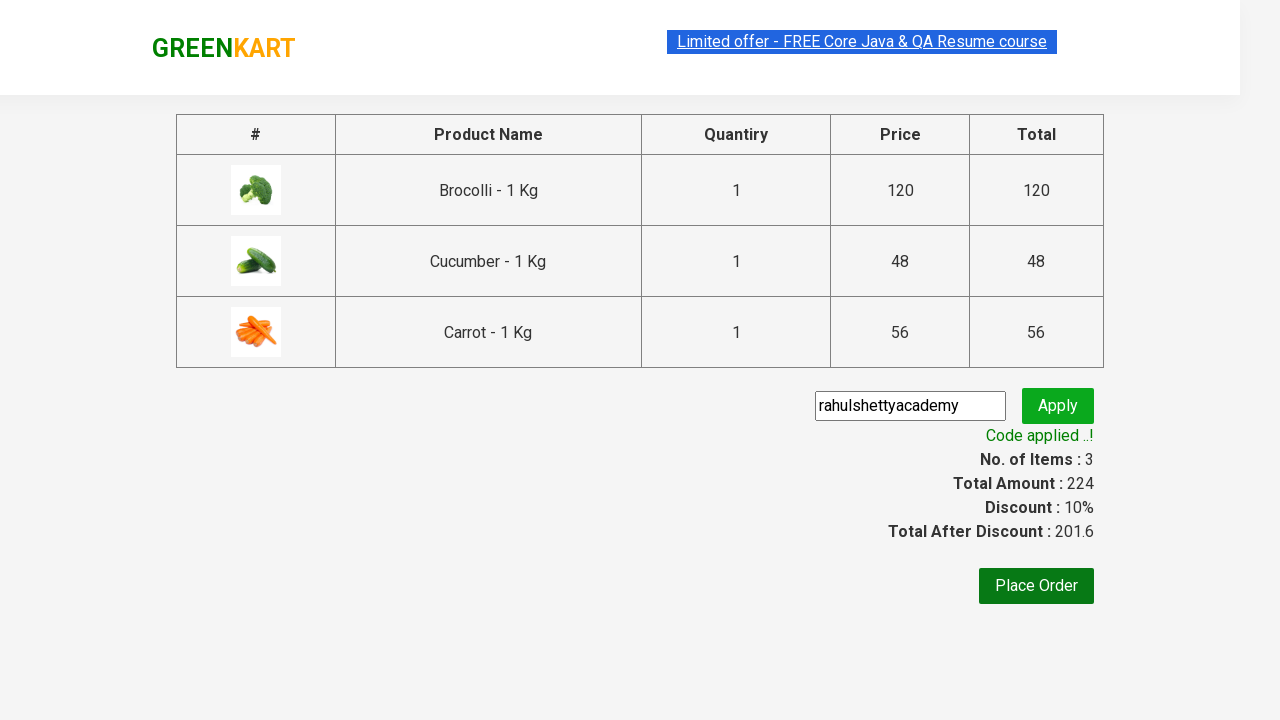